Tests autocomplete functionality by typing a country name and selecting from suggestions

Starting URL: https://rahulshettyacademy.com/AutomationPractice/

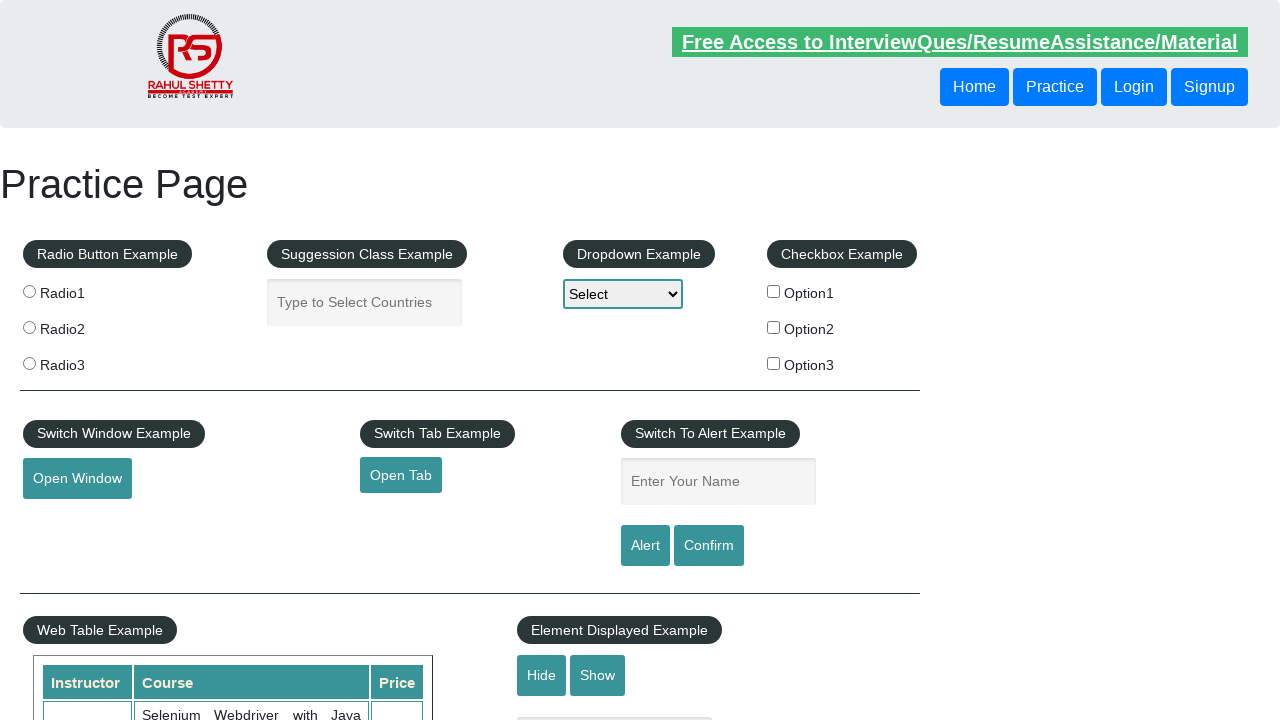

Typed 'united' into the autocomplete field on #autocomplete
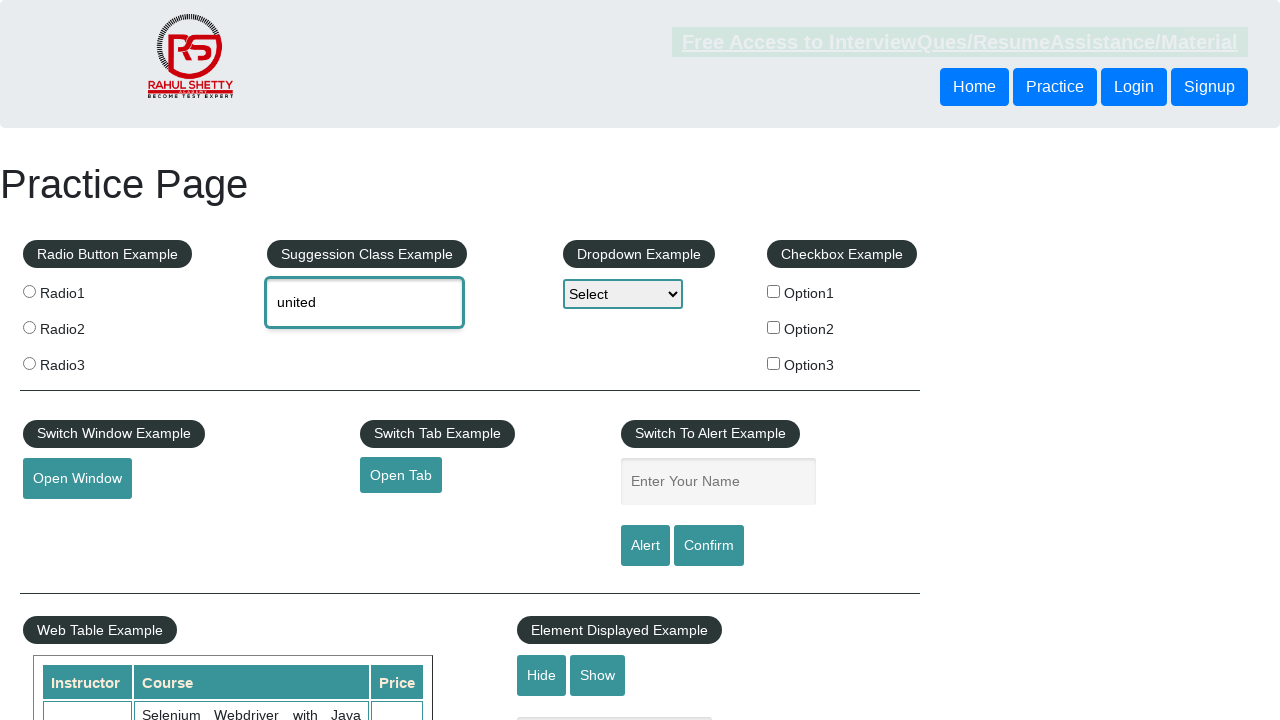

Autocomplete suggestions loaded
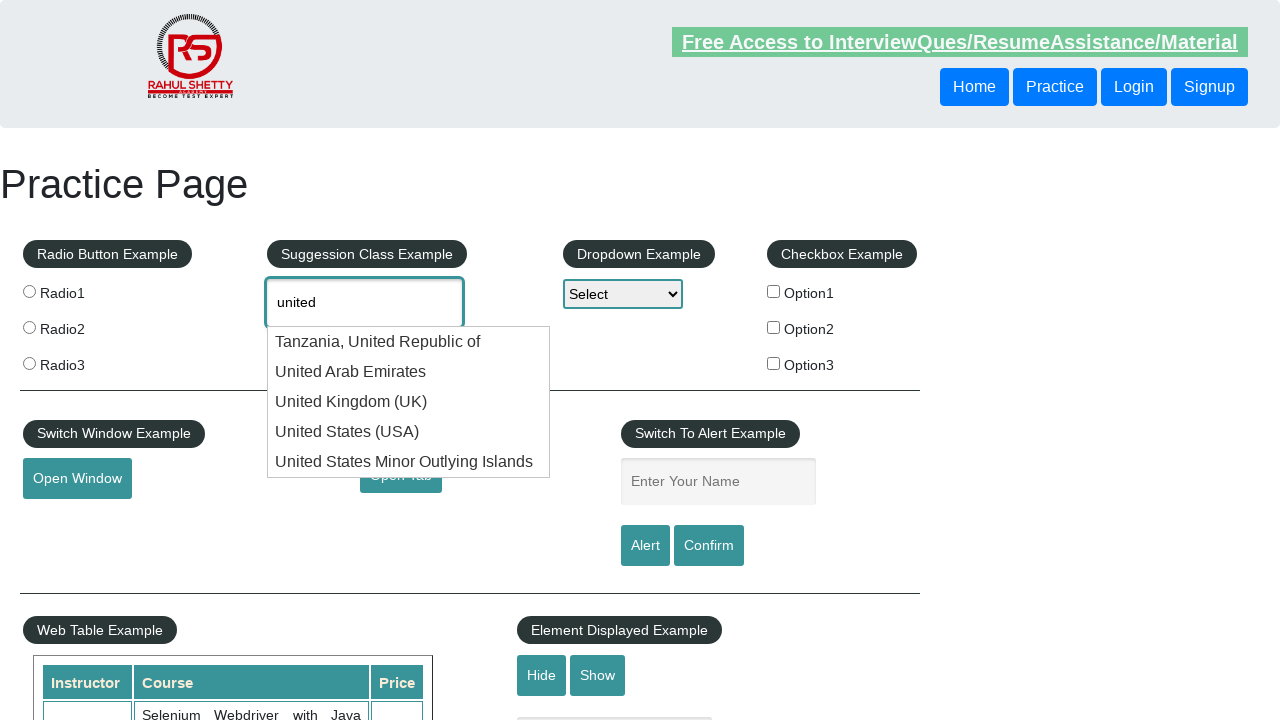

Selected 'United States (USA)' from autocomplete suggestions at (409, 432) on div.ui-menu-item-wrapper:has-text('United States (USA)')
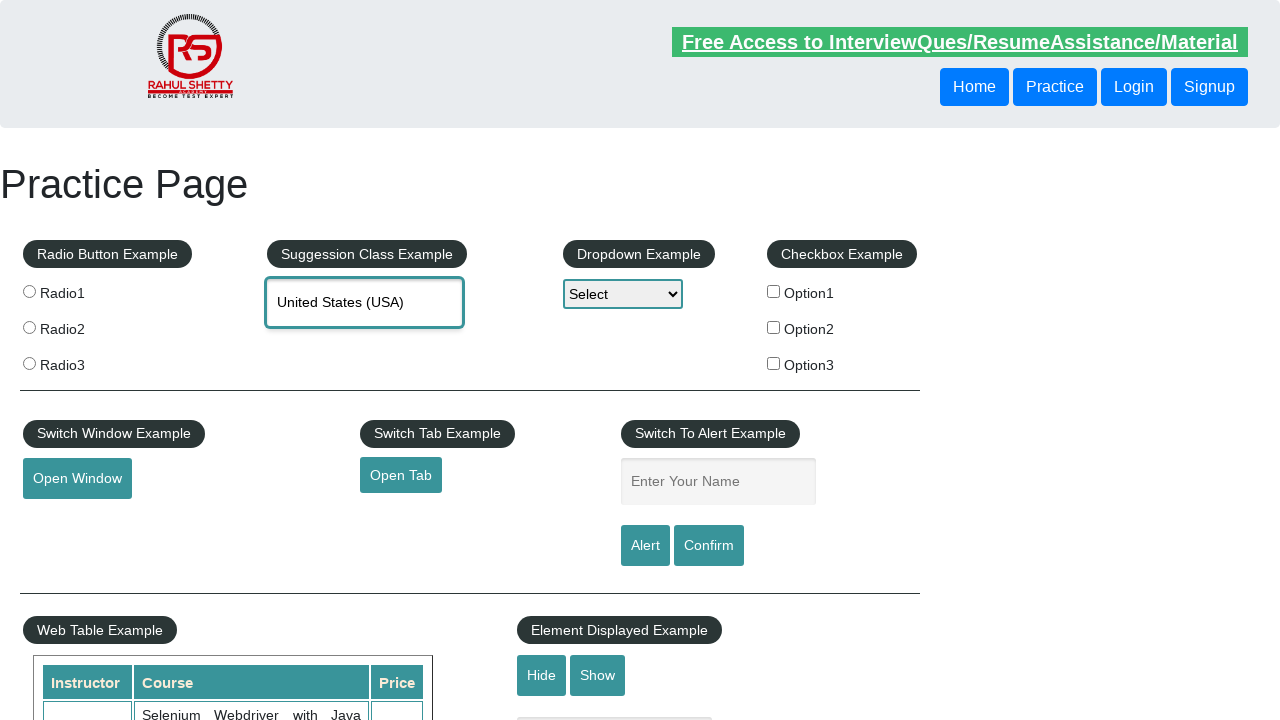

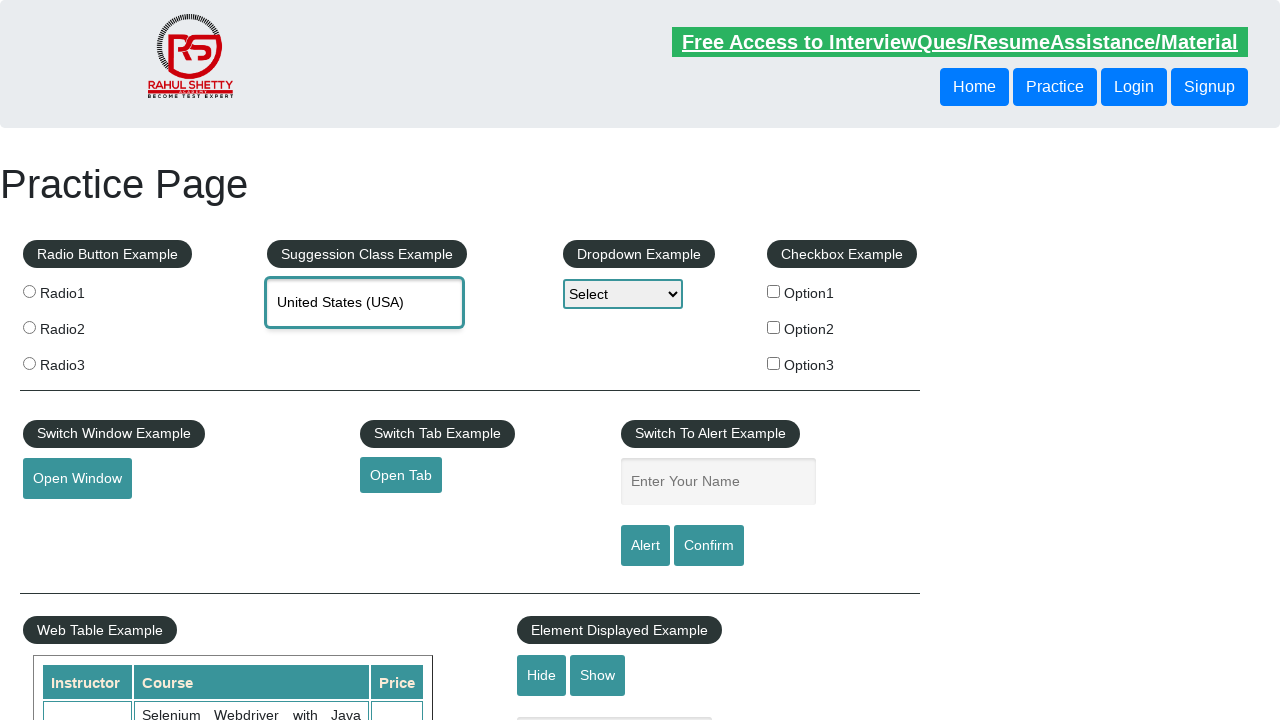